Waits for a price to reach $100, then solves a math captcha by calculating a formula and submitting the answer

Starting URL: http://suninjuly.github.io/explicit_wait2.html

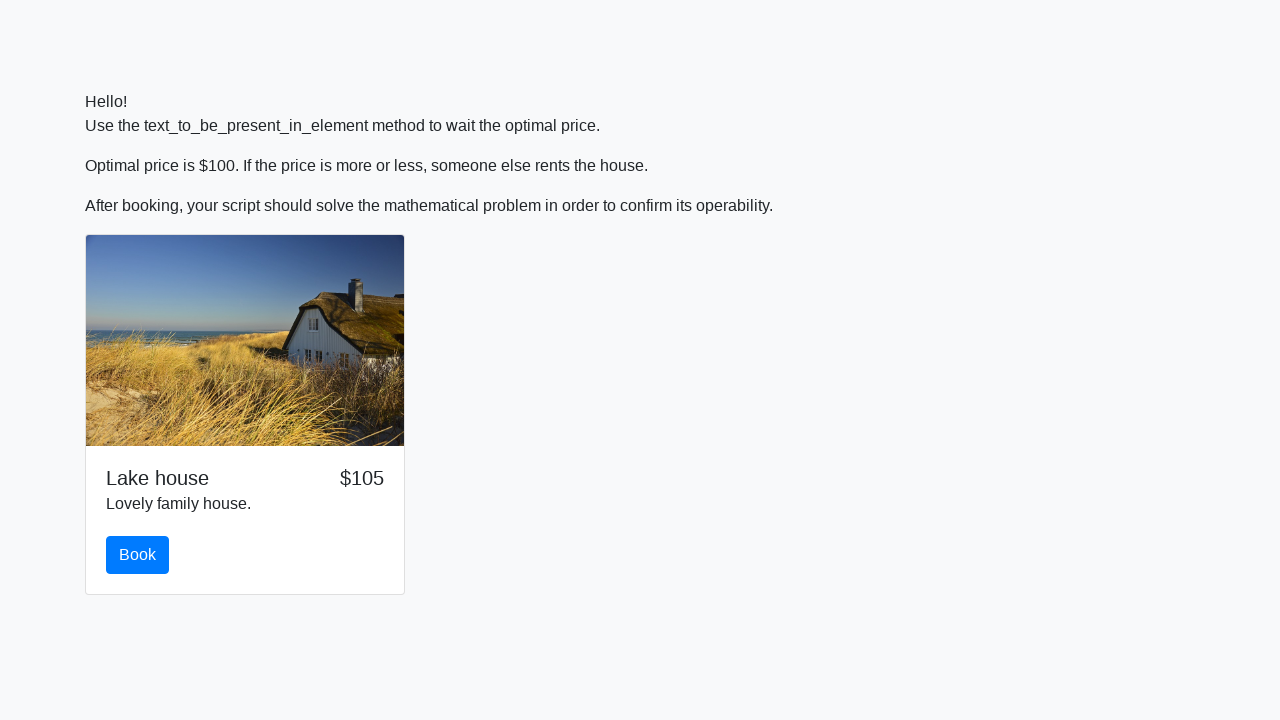

Waited for price to reach $100
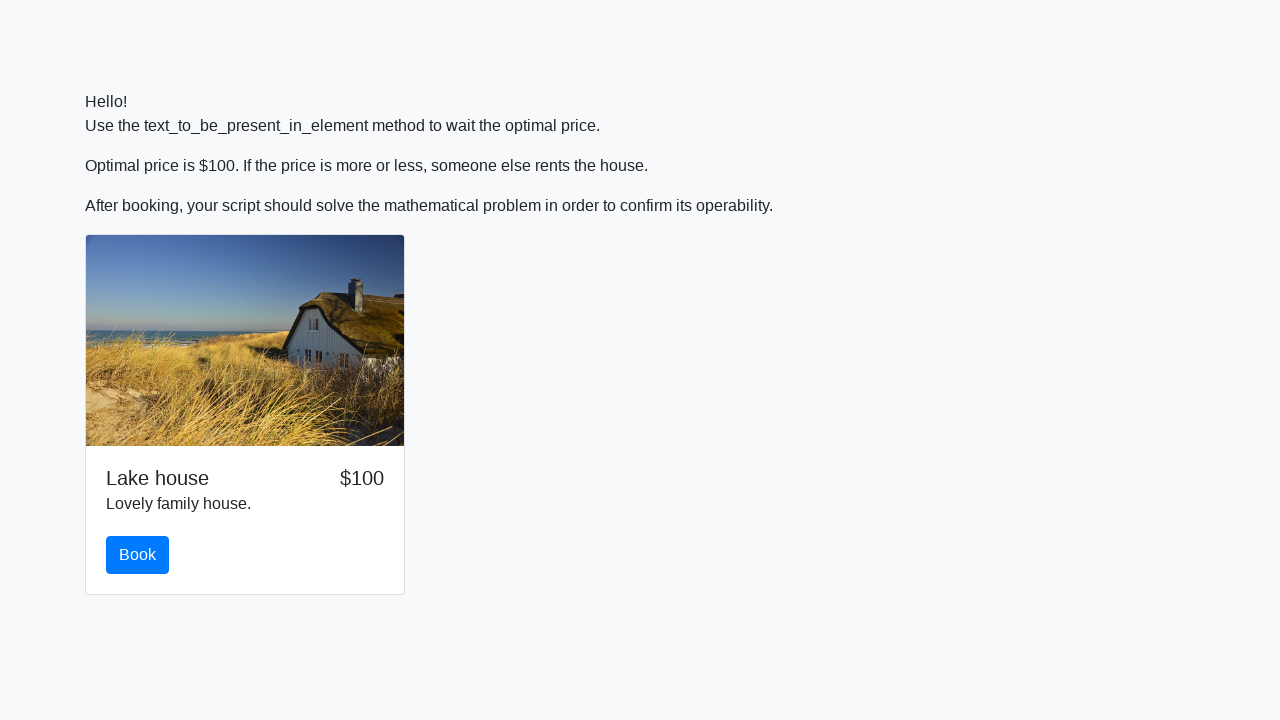

Clicked the book button at (138, 555) on button.btn-primary
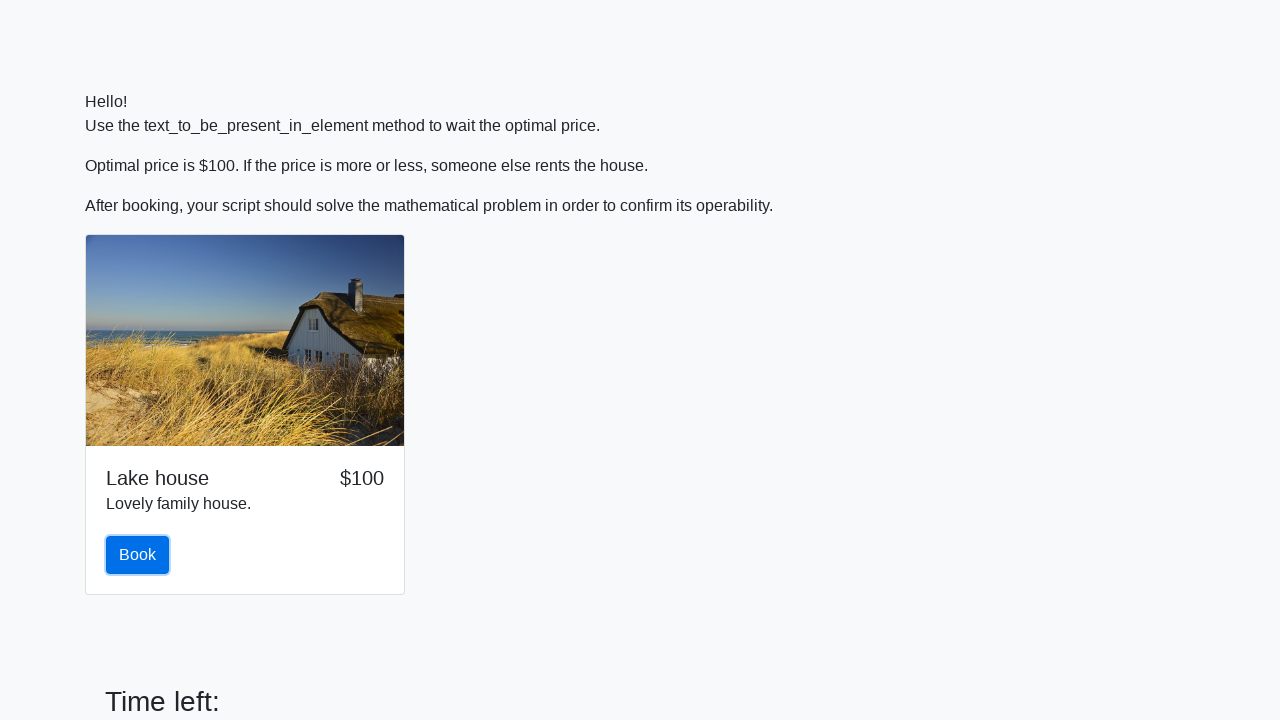

Scrolled to input field
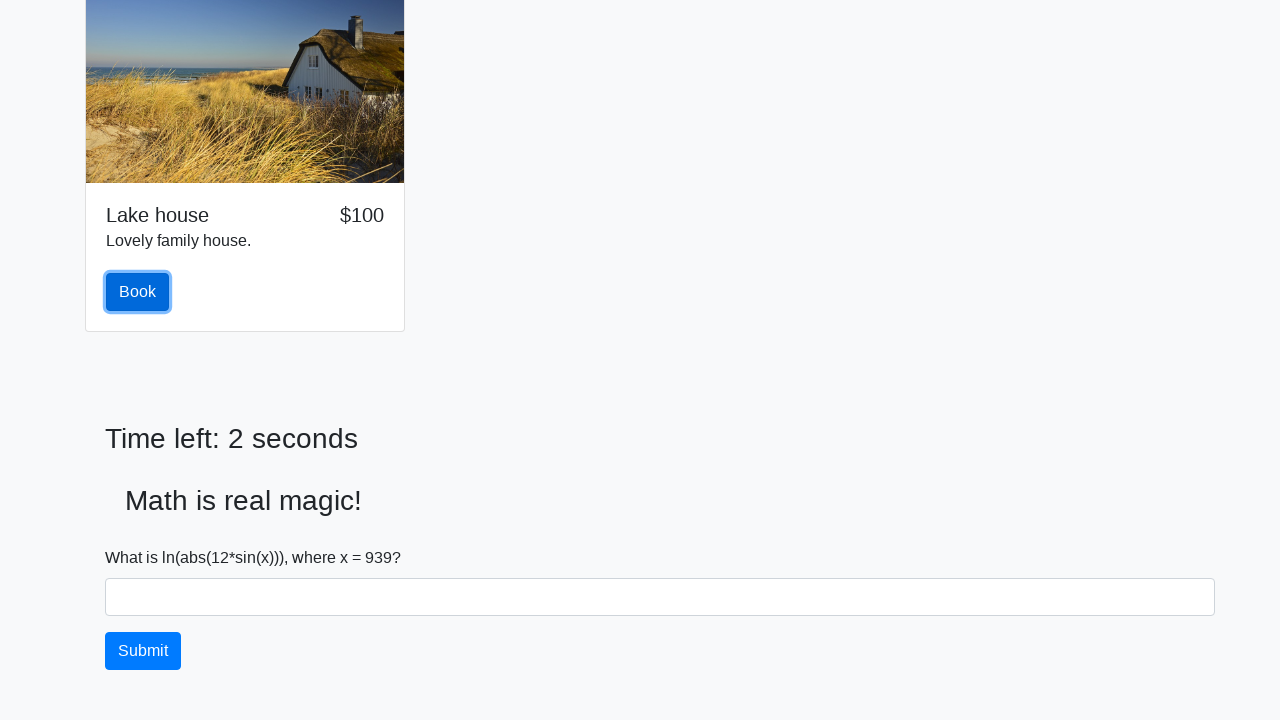

Retrieved input value: 939
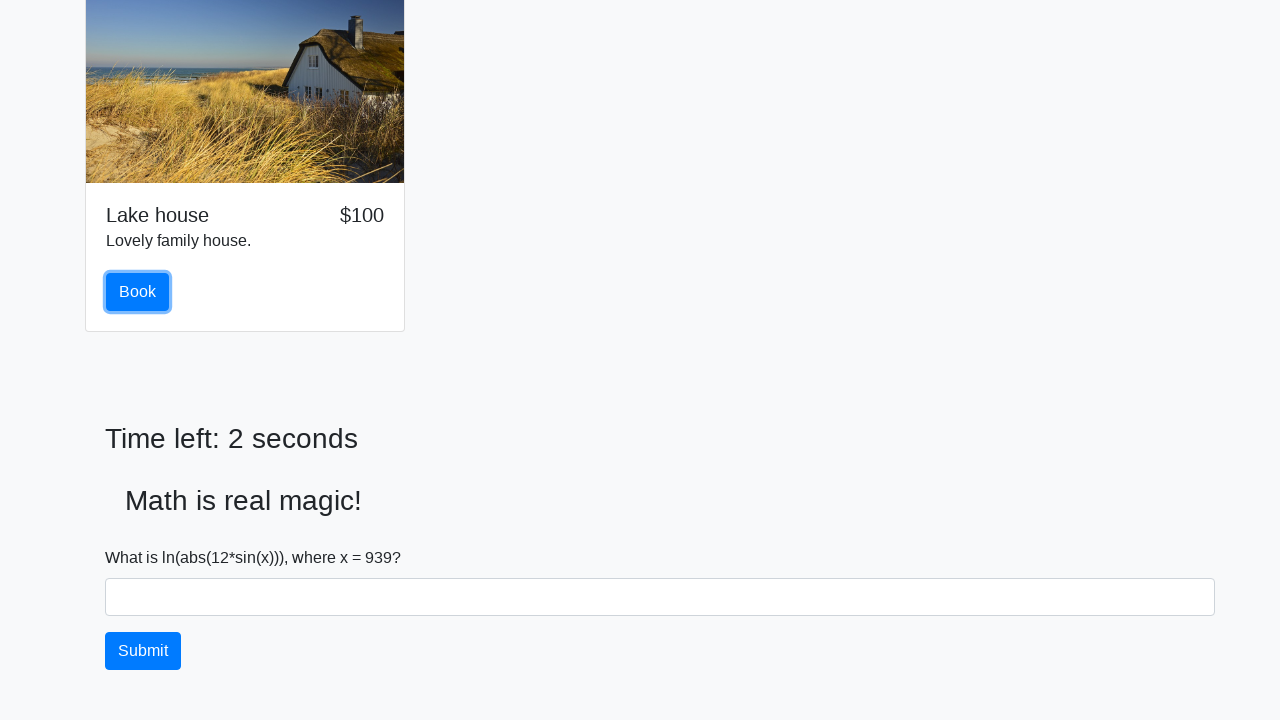

Calculated result: 1.3759574901286962
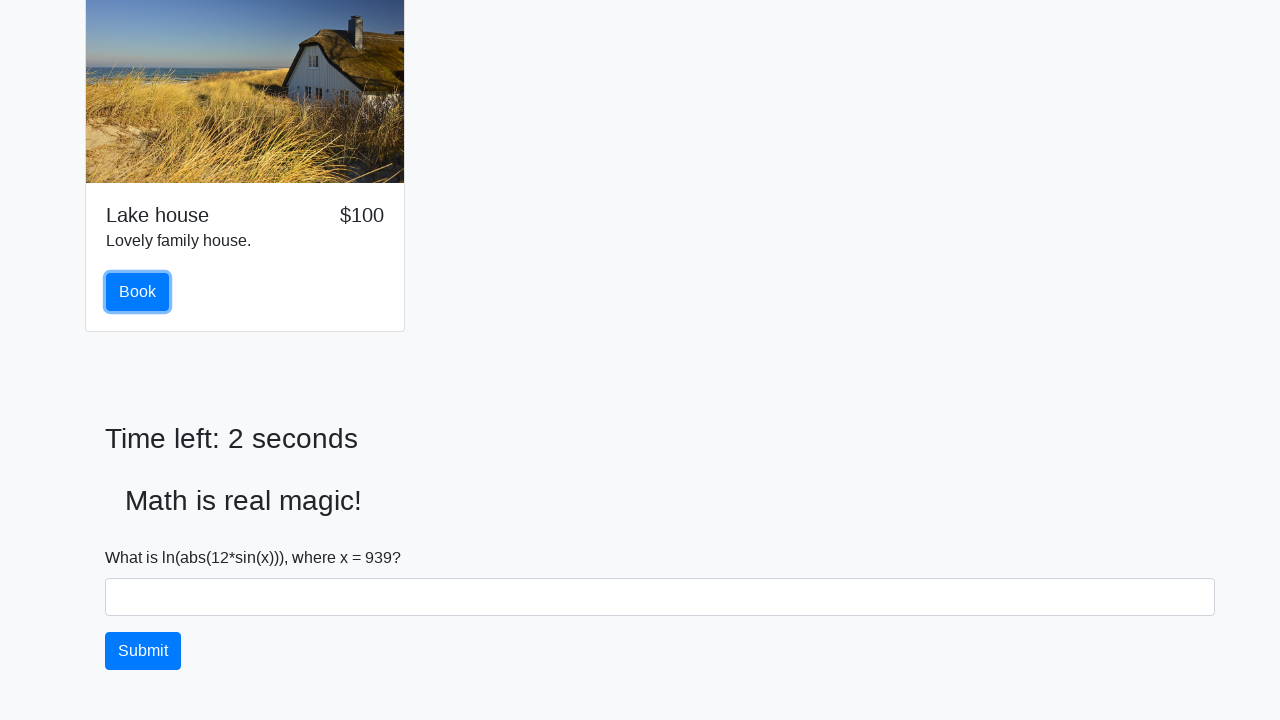

Filled answer field with calculated value on #answer
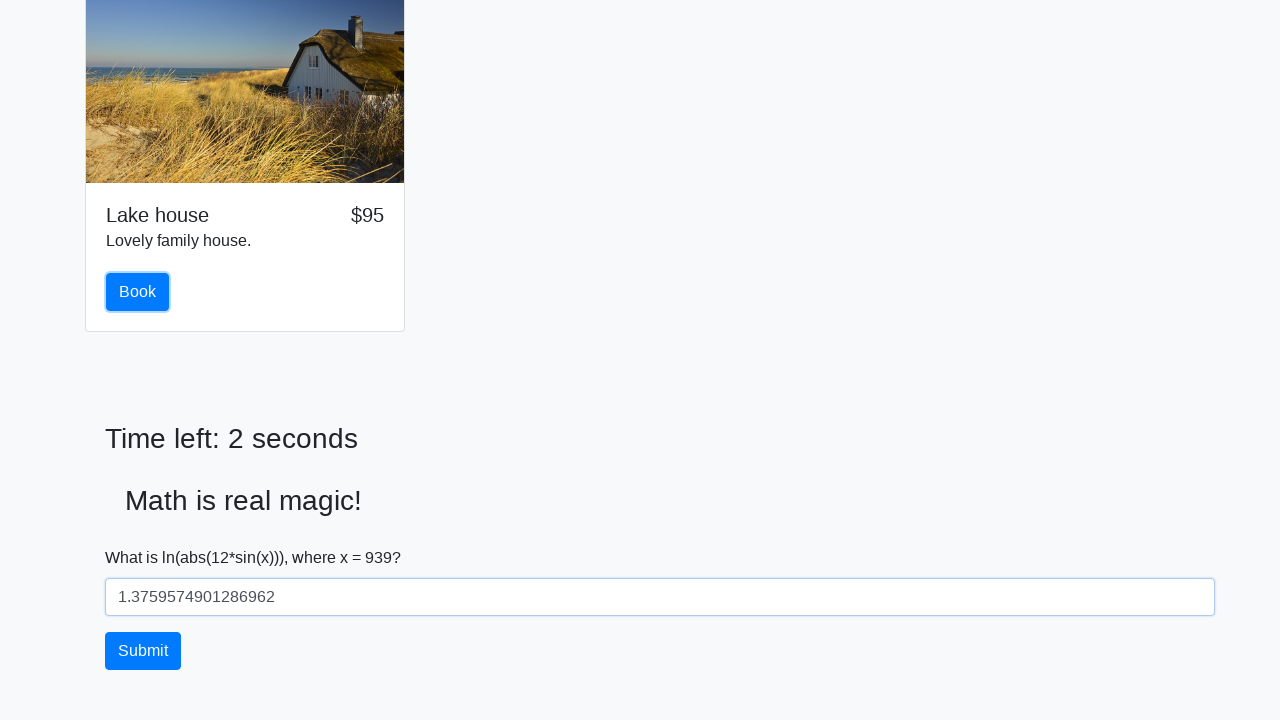

Clicked solve button to submit answer at (143, 651) on #solve
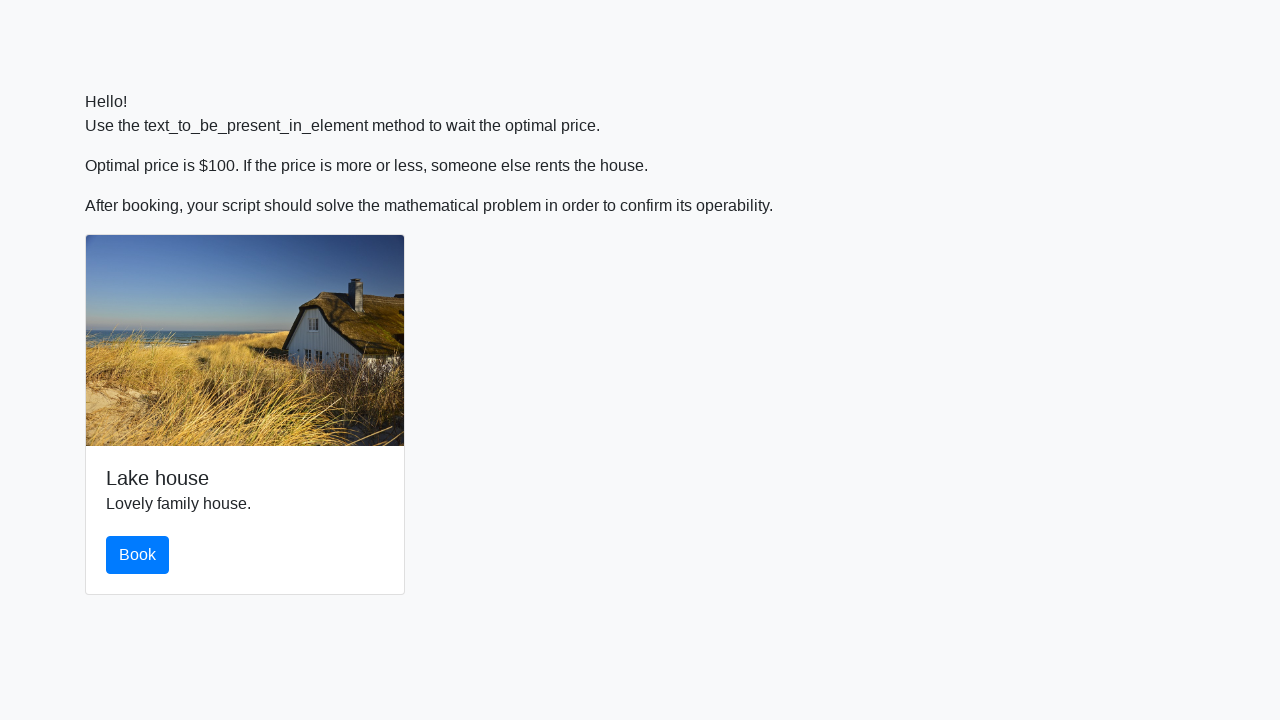

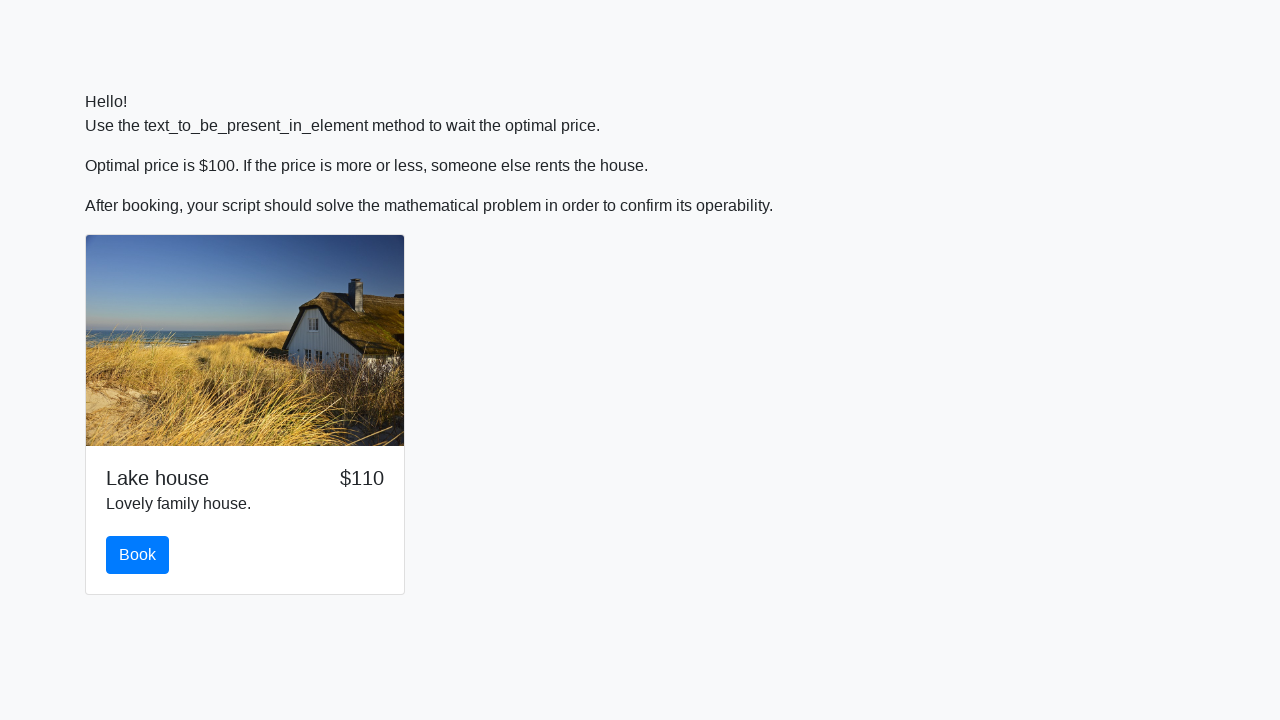